Tests dynamic loading functionality by clicking the Start button and verifying that "Hello World!" text appears after the loading completes (alternative approach using locator wait).

Starting URL: https://the-internet.herokuapp.com/dynamic_loading/1

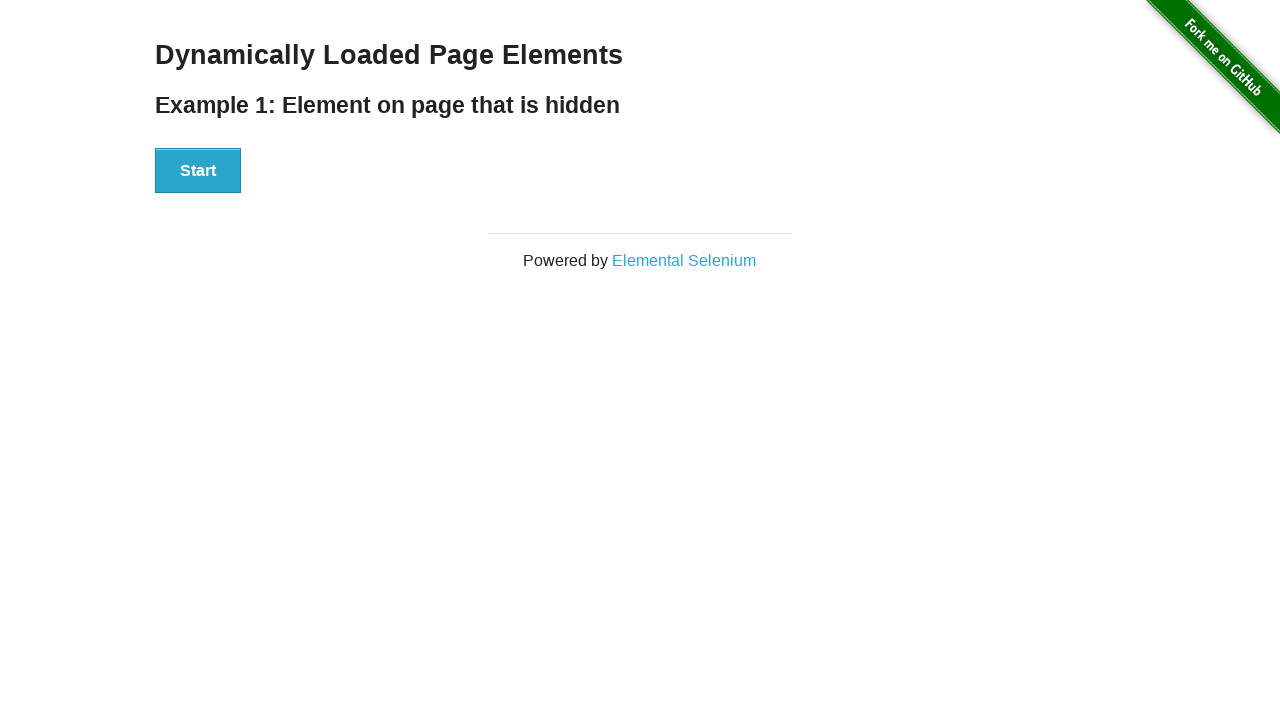

Clicked the Start button at (198, 171) on xpath=//button
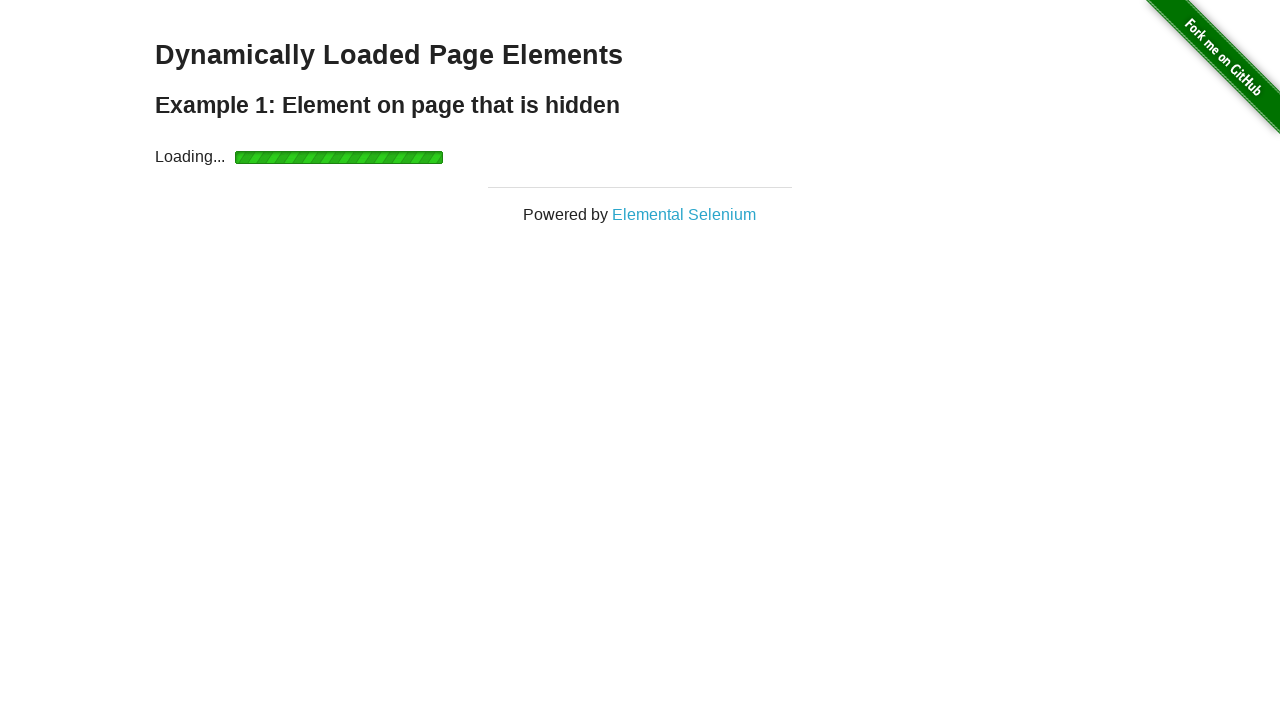

Waited for 'Hello World!' element to become visible
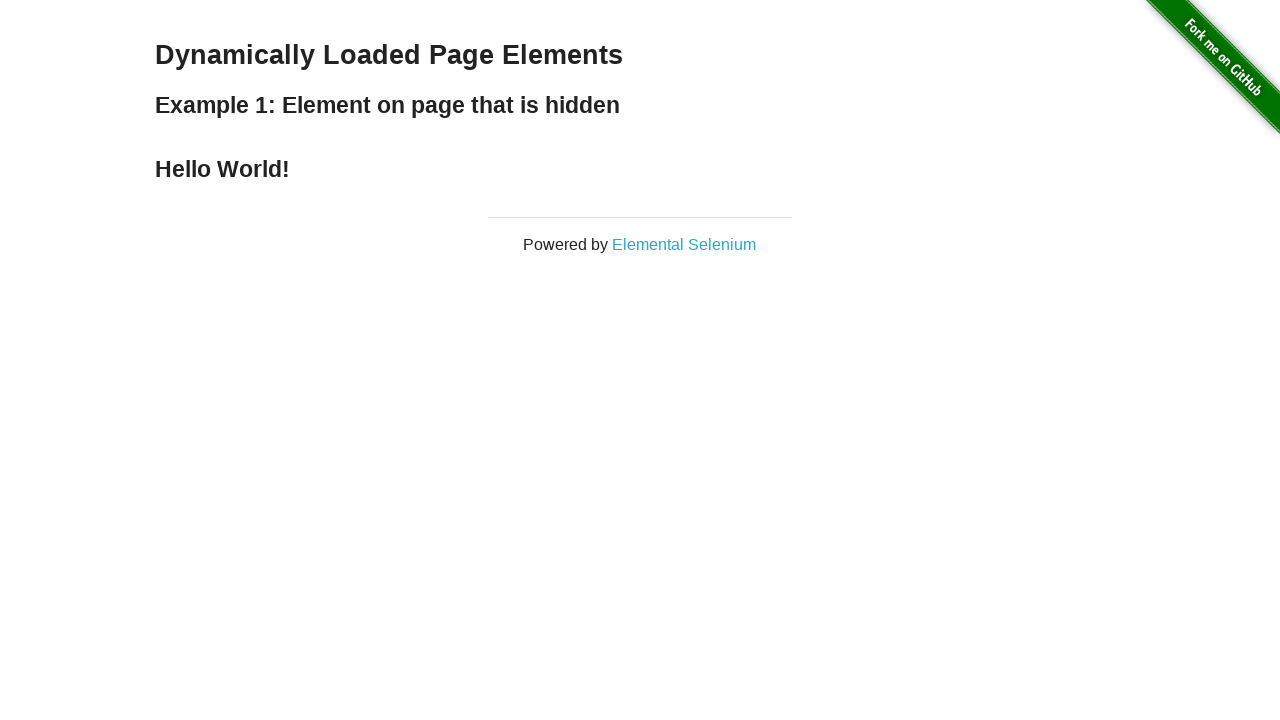

Verified that the text content equals 'Hello World!'
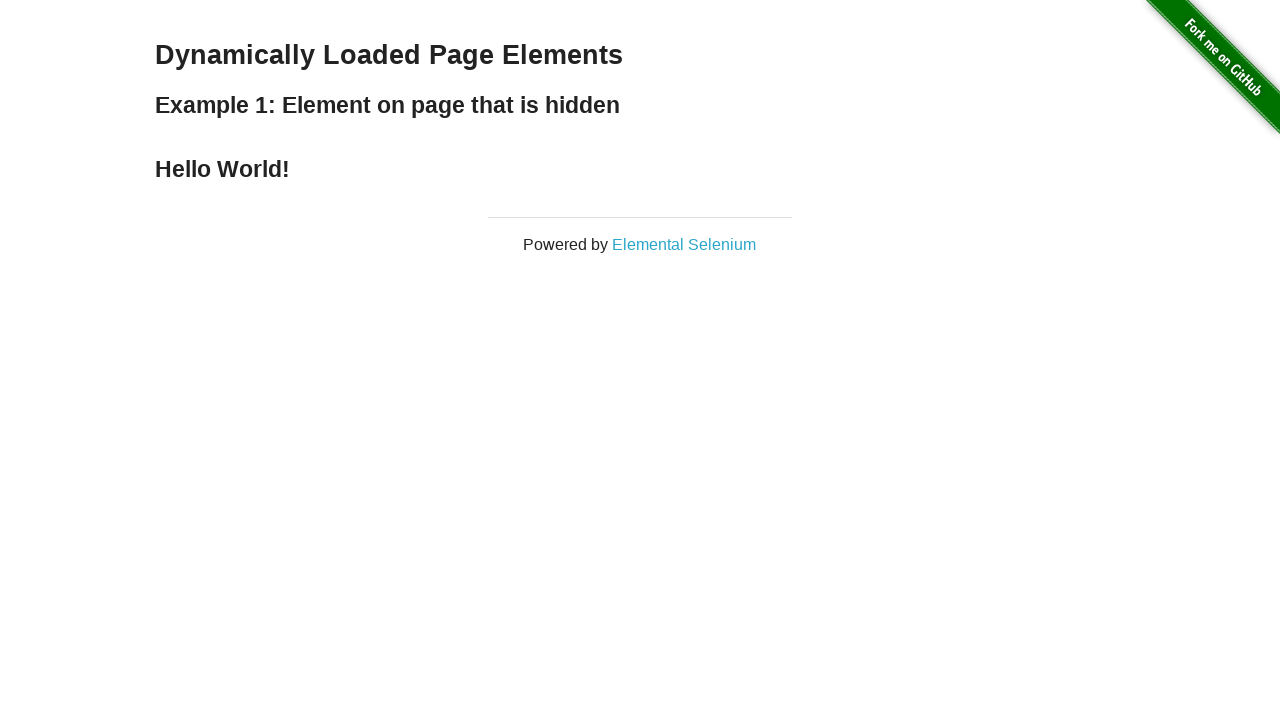

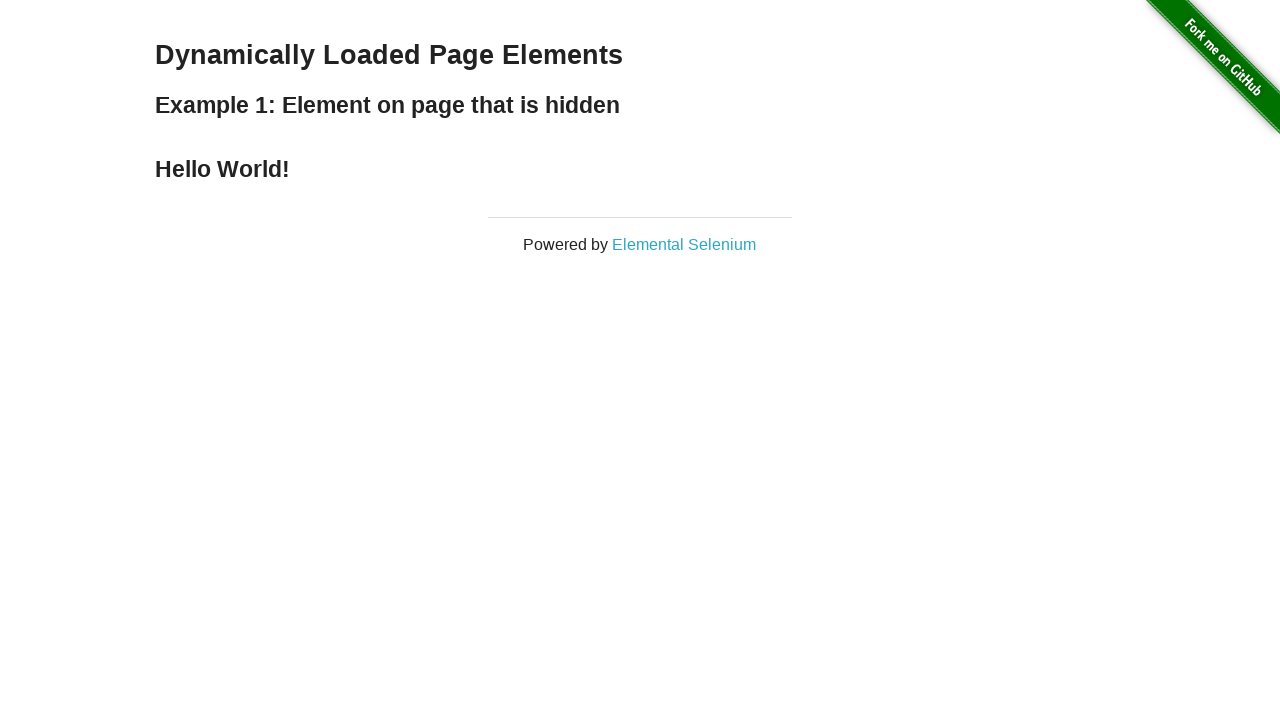